Tests drawing functionality on a signature pad by creating a shape using mouse movements and then clearing the canvas

Starting URL: http://szimek.github.io/signature_pad/

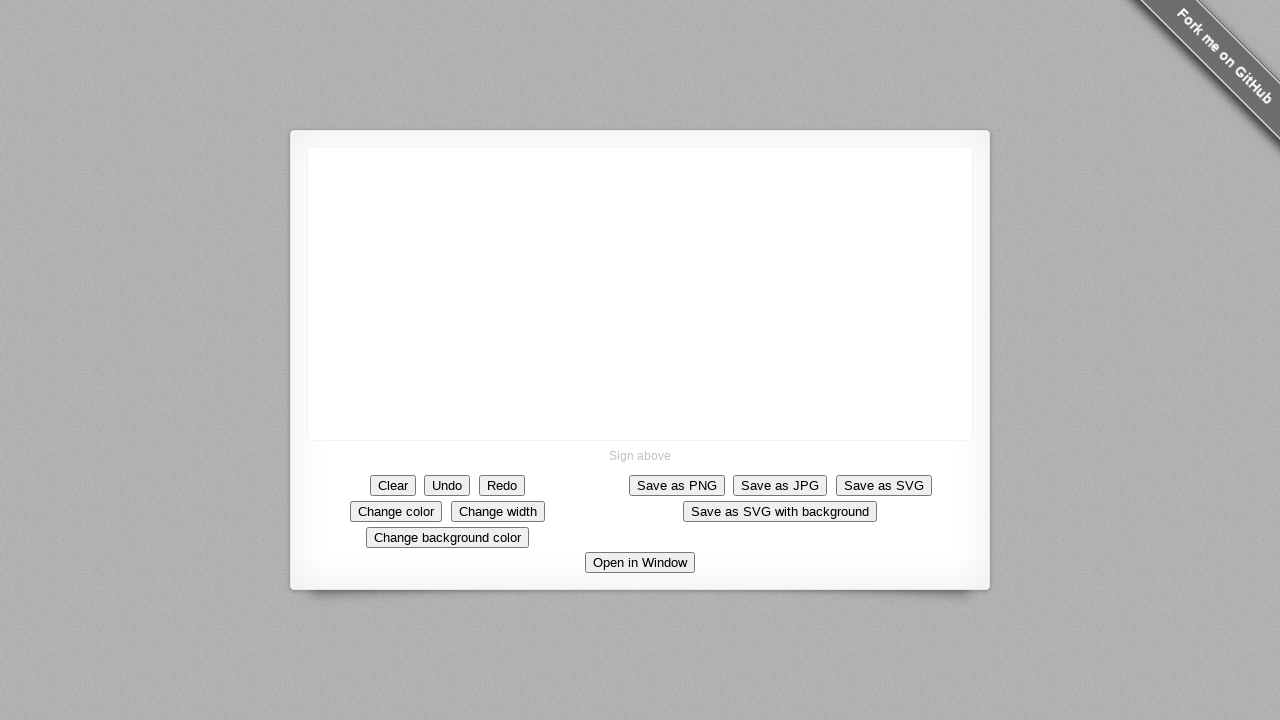

Located canvas element for drawing
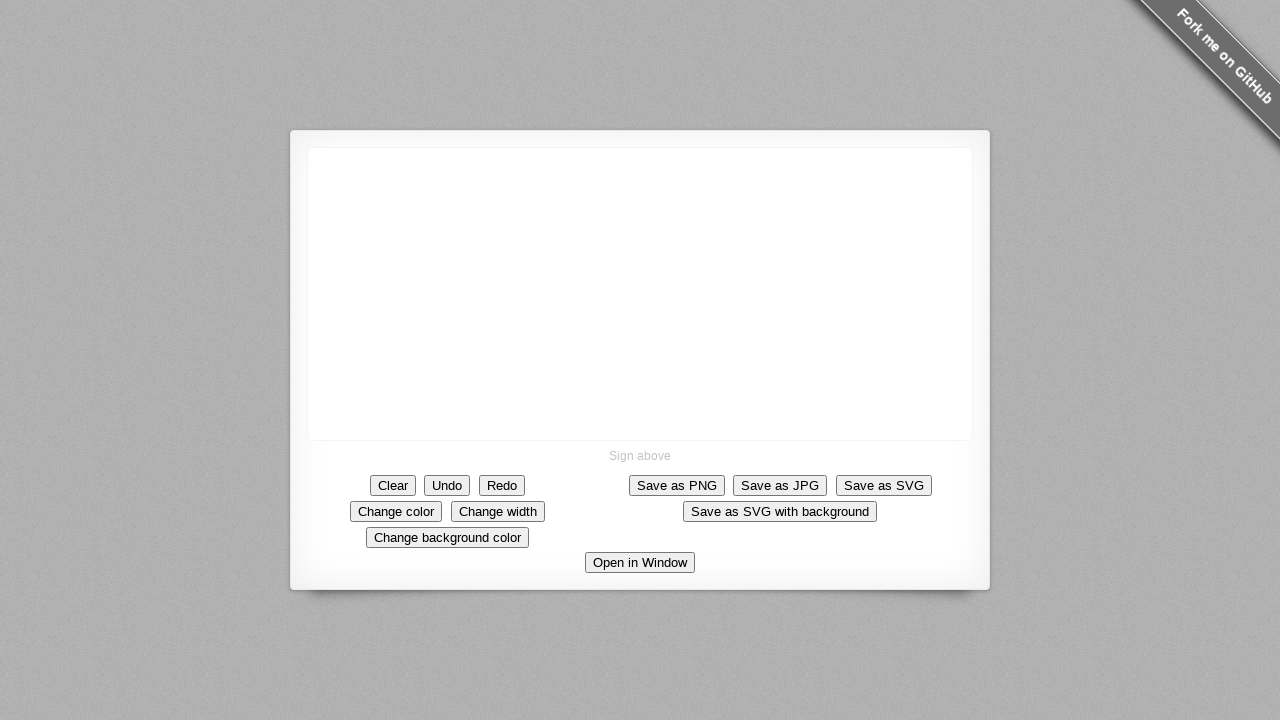

Retrieved canvas bounding box
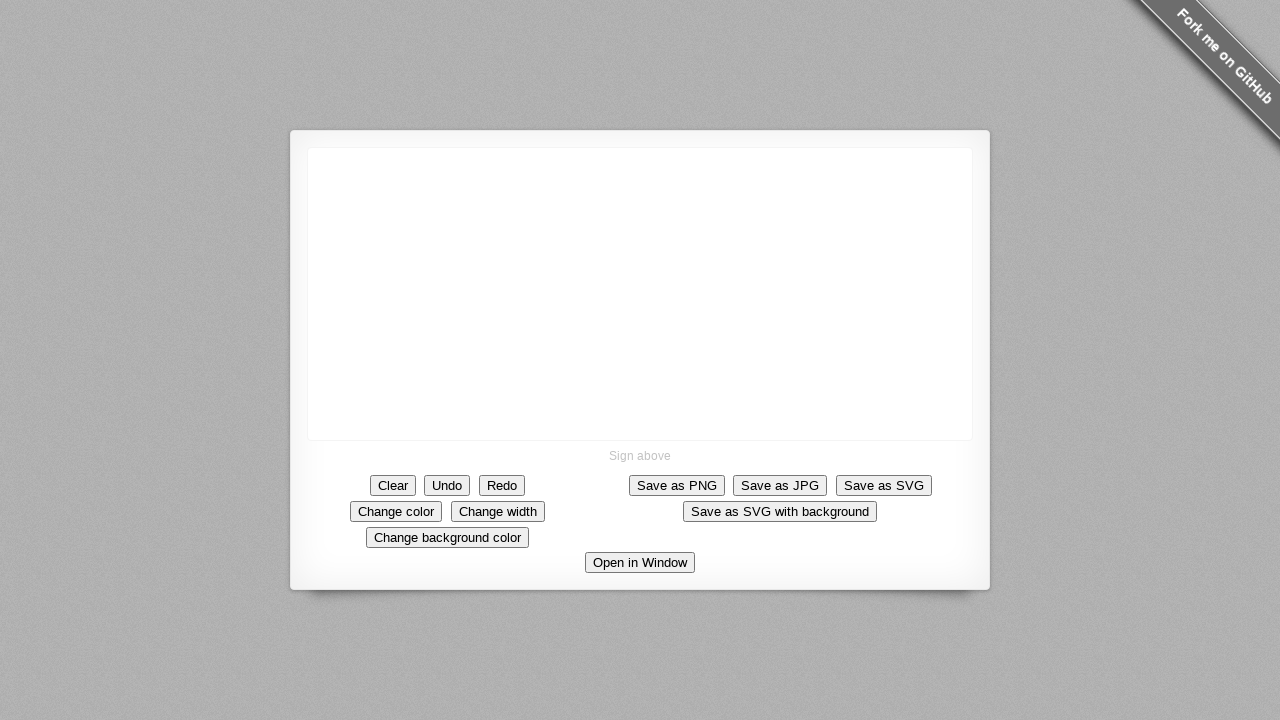

Moved mouse to center of canvas at (640, 294)
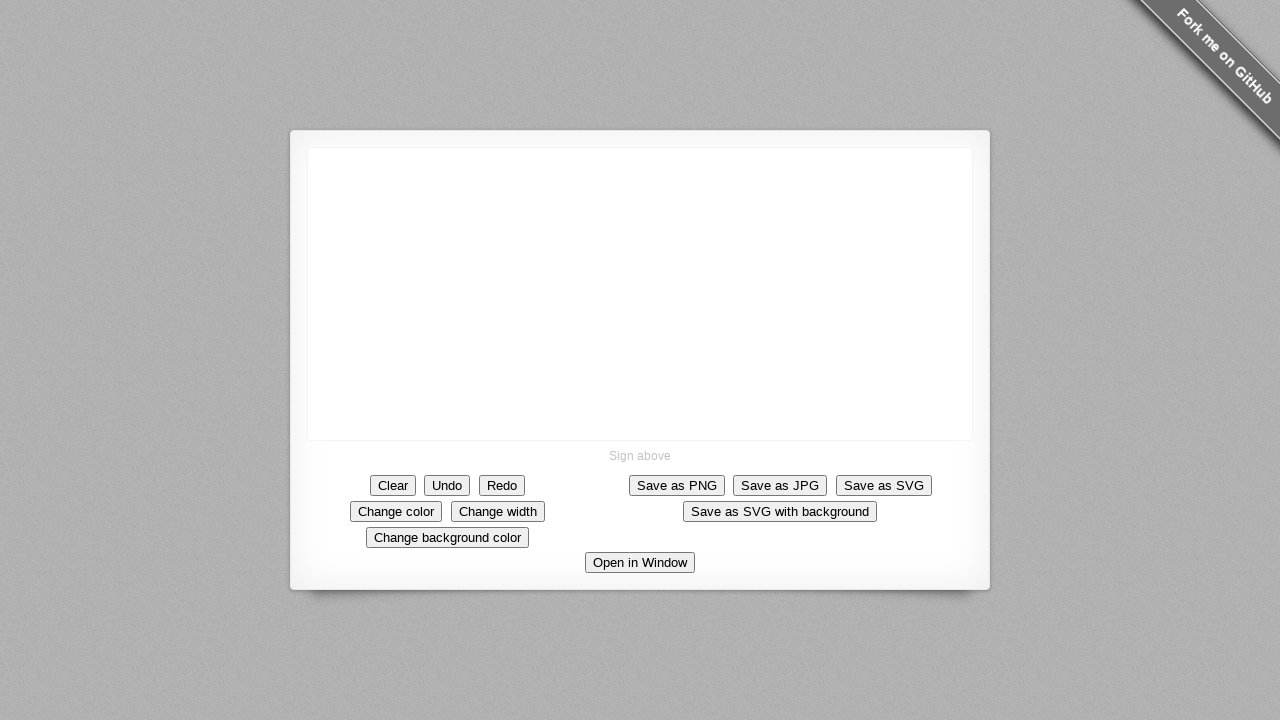

Pressed mouse button down to begin drawing at (640, 294)
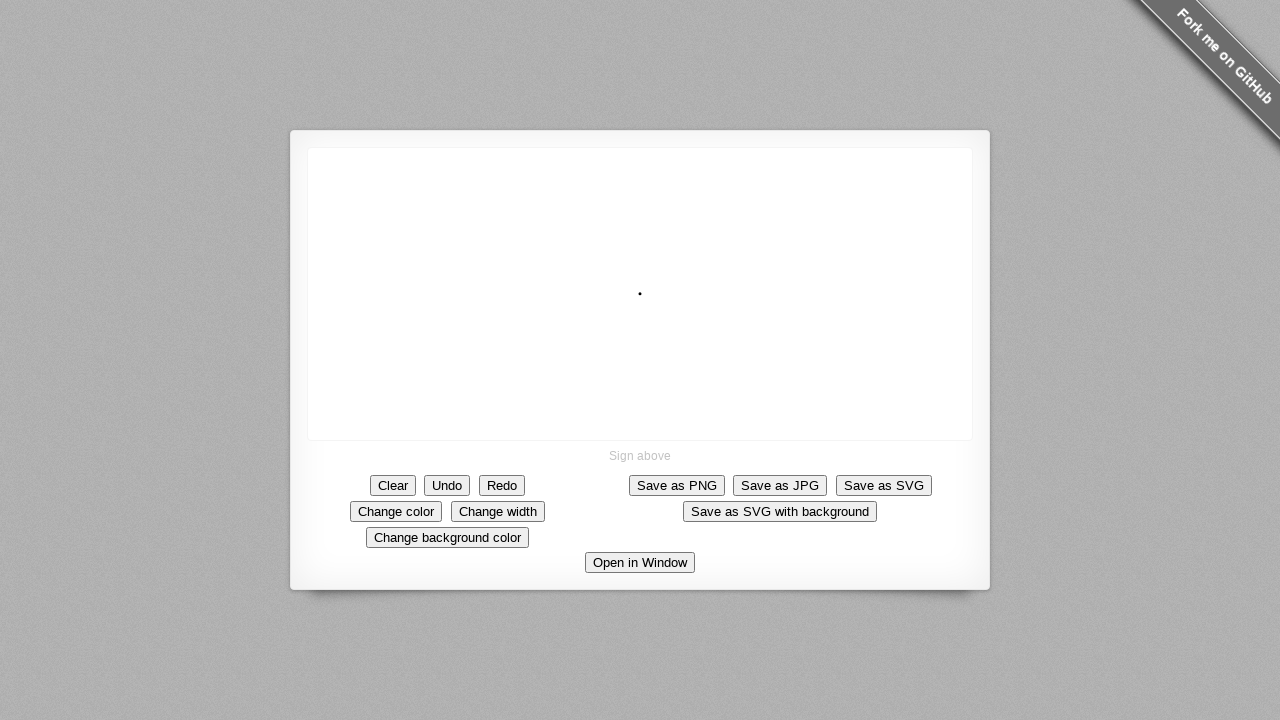

Moved mouse to create first line segment at (680, 344)
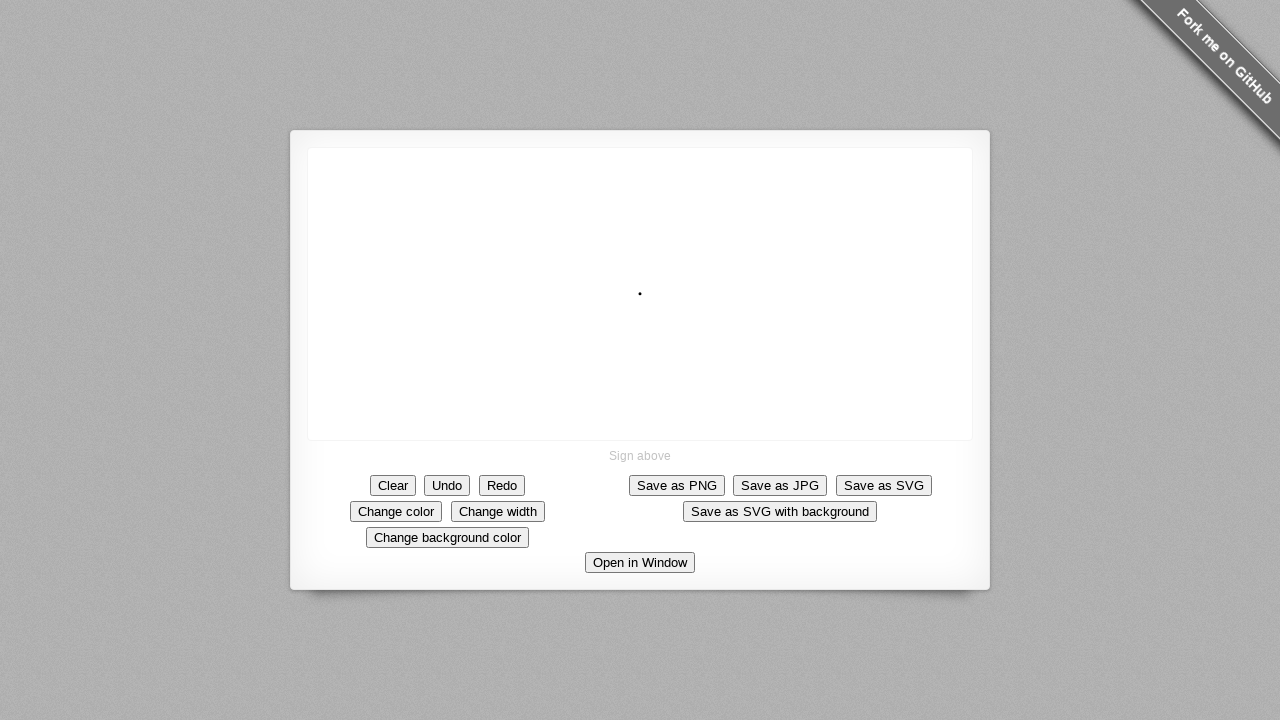

Moved mouse to create second line segment at (740, 304)
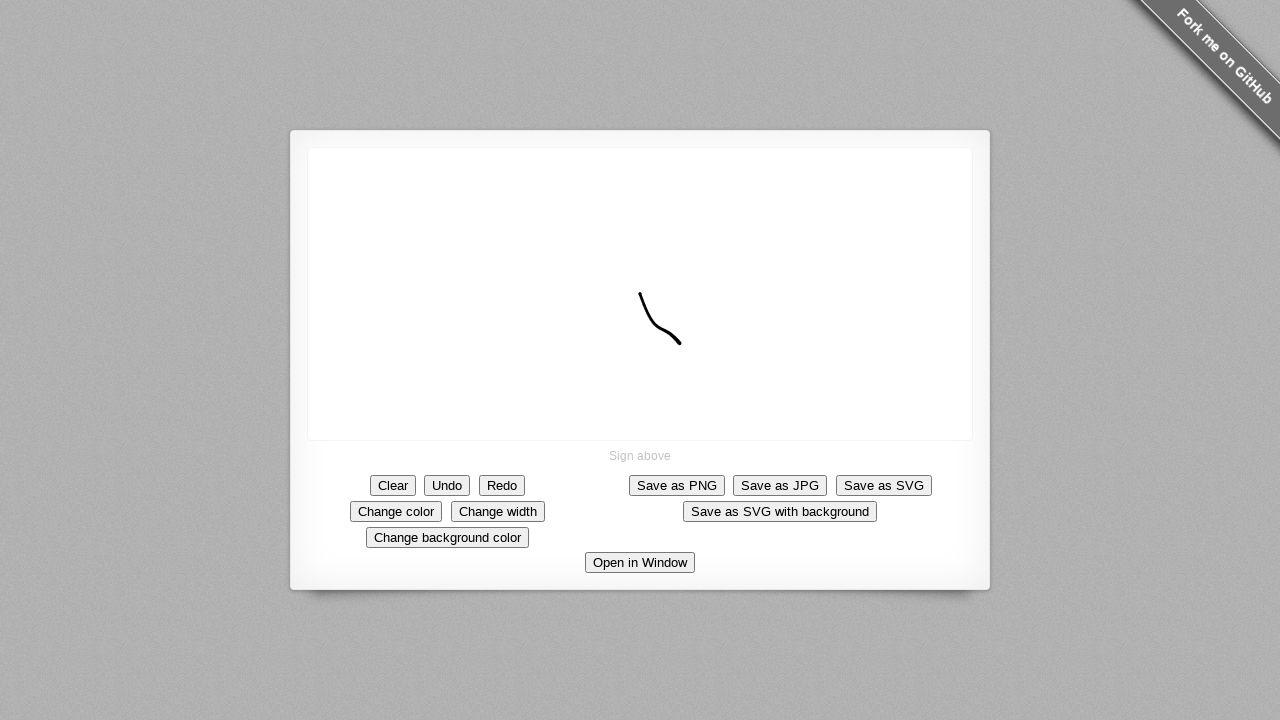

Moved mouse to create third line segment at (680, 244)
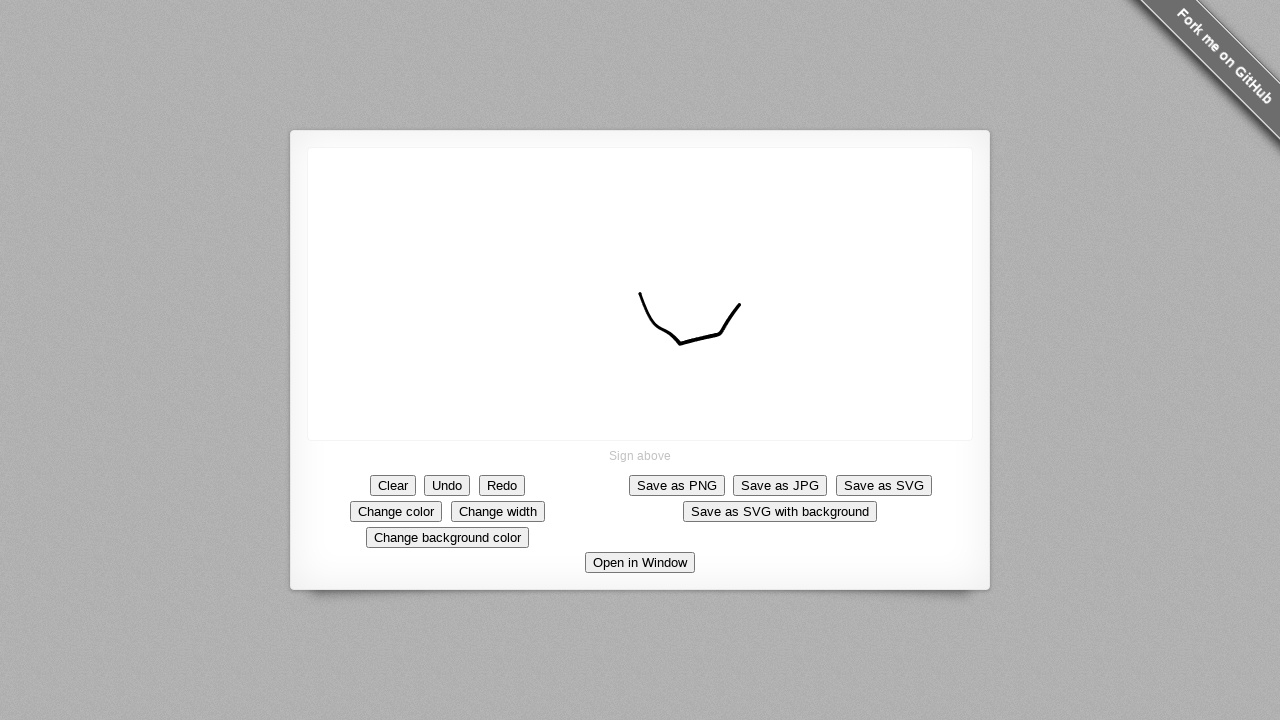

Moved mouse to create fourth line segment at (610, 294)
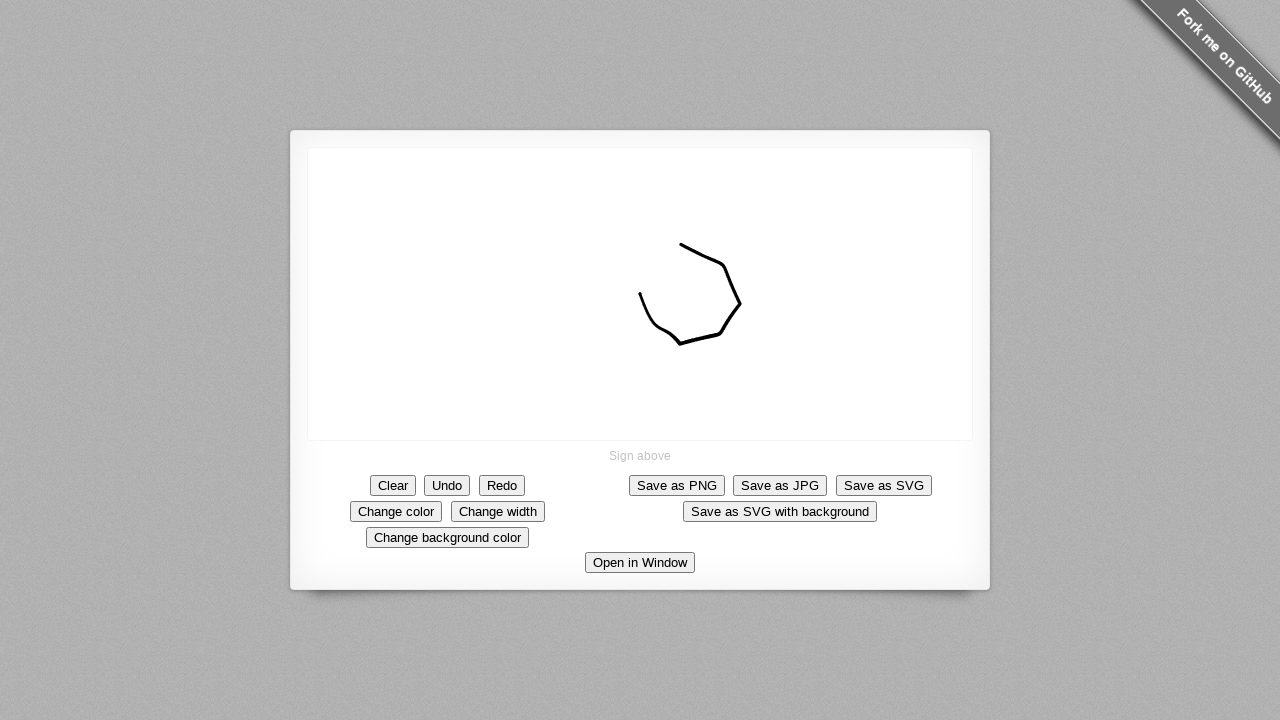

Released mouse button to complete drawing at (610, 294)
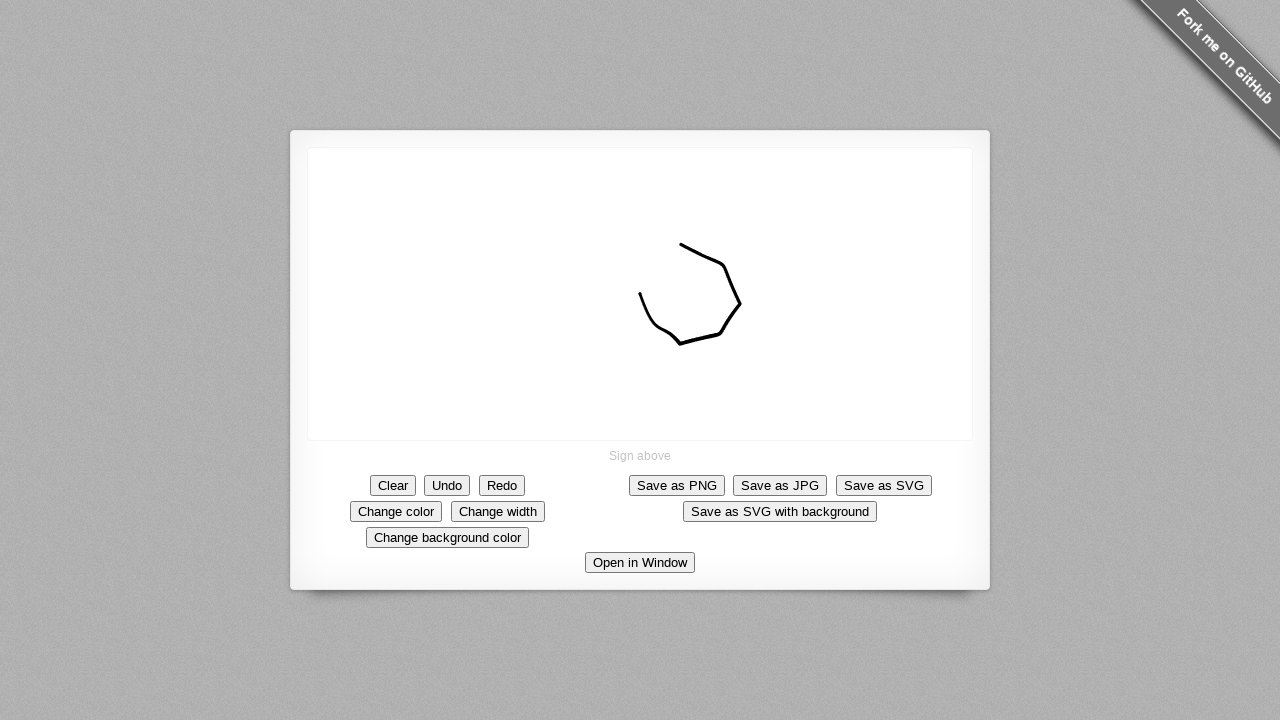

Waited 3 seconds to view the drawn shape
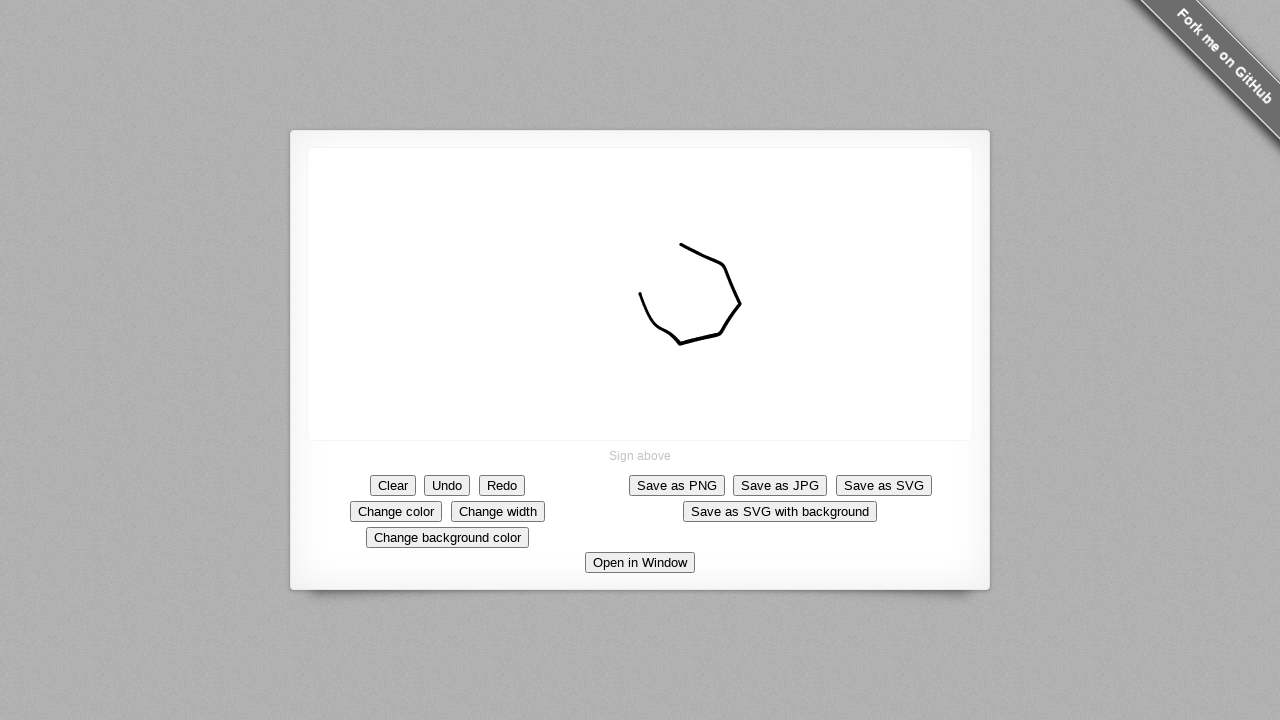

Clicked Clear button to reset the canvas at (393, 485) on button:has-text('Clear')
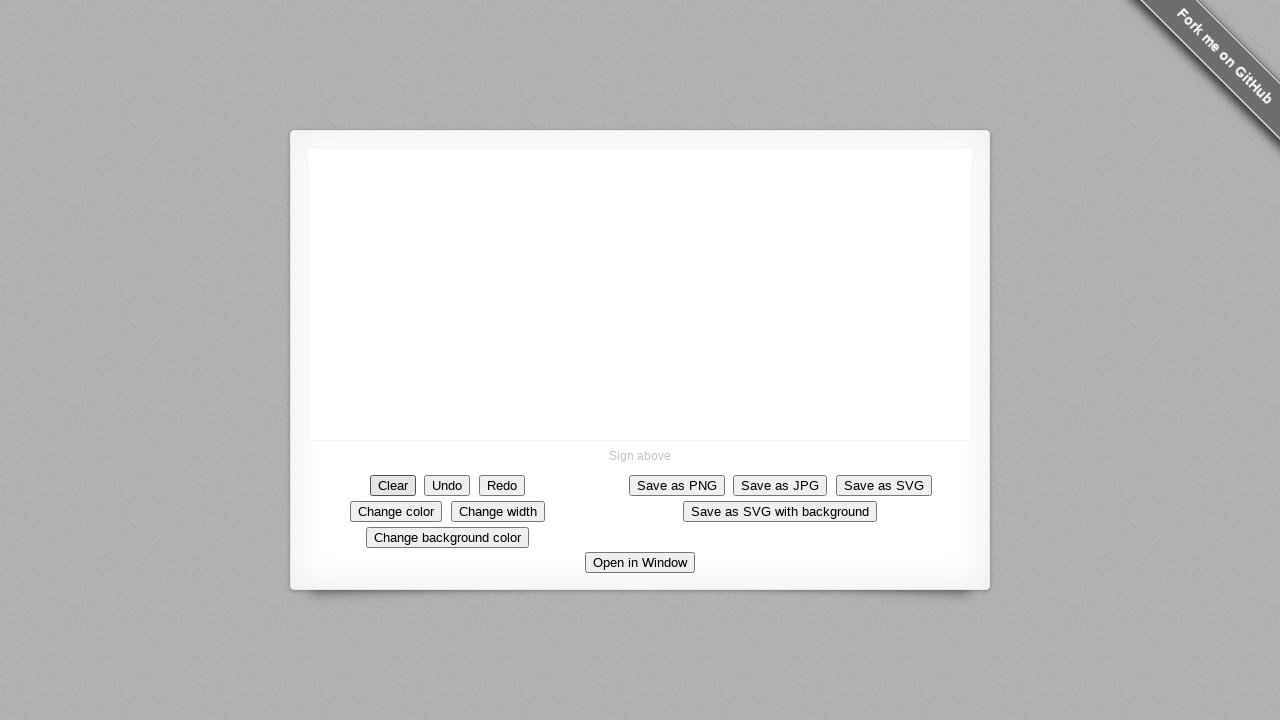

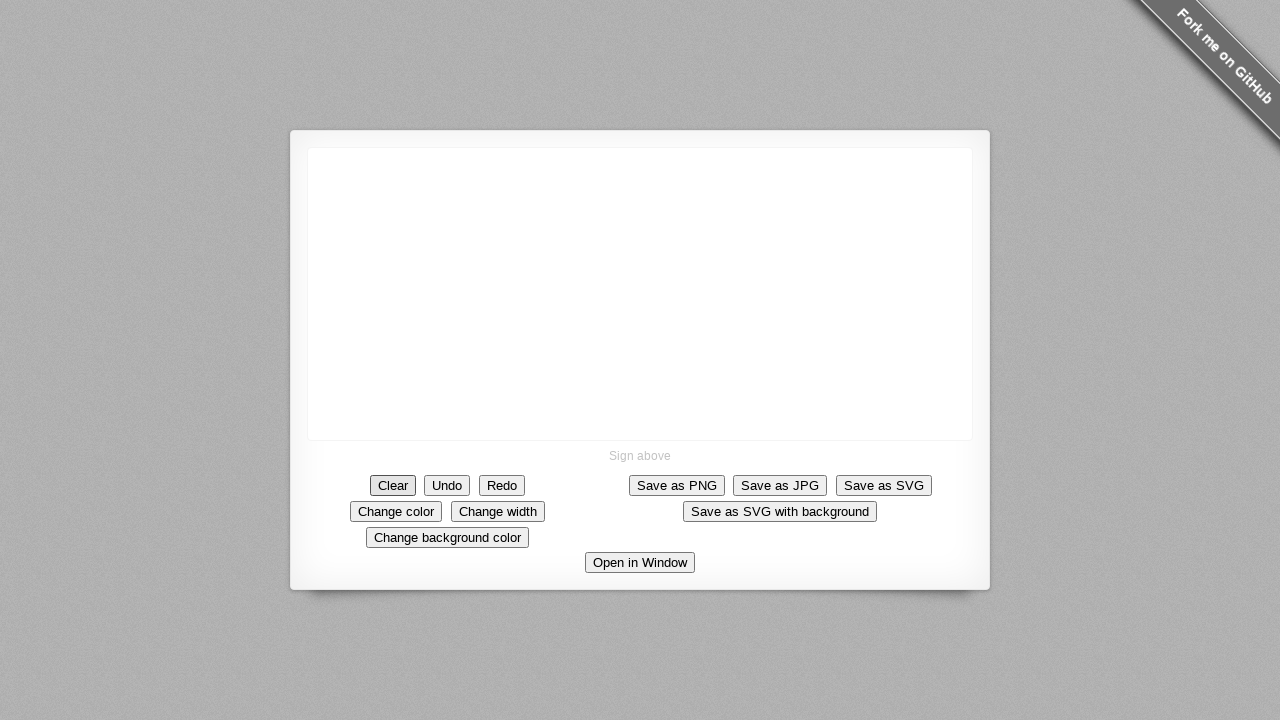